Tests add/remove elements functionality by clicking the Add Element button, verifying the Delete button appears, clicking Delete, and verifying the page title is still visible

Starting URL: https://the-internet.herokuapp.com/add_remove_elements/

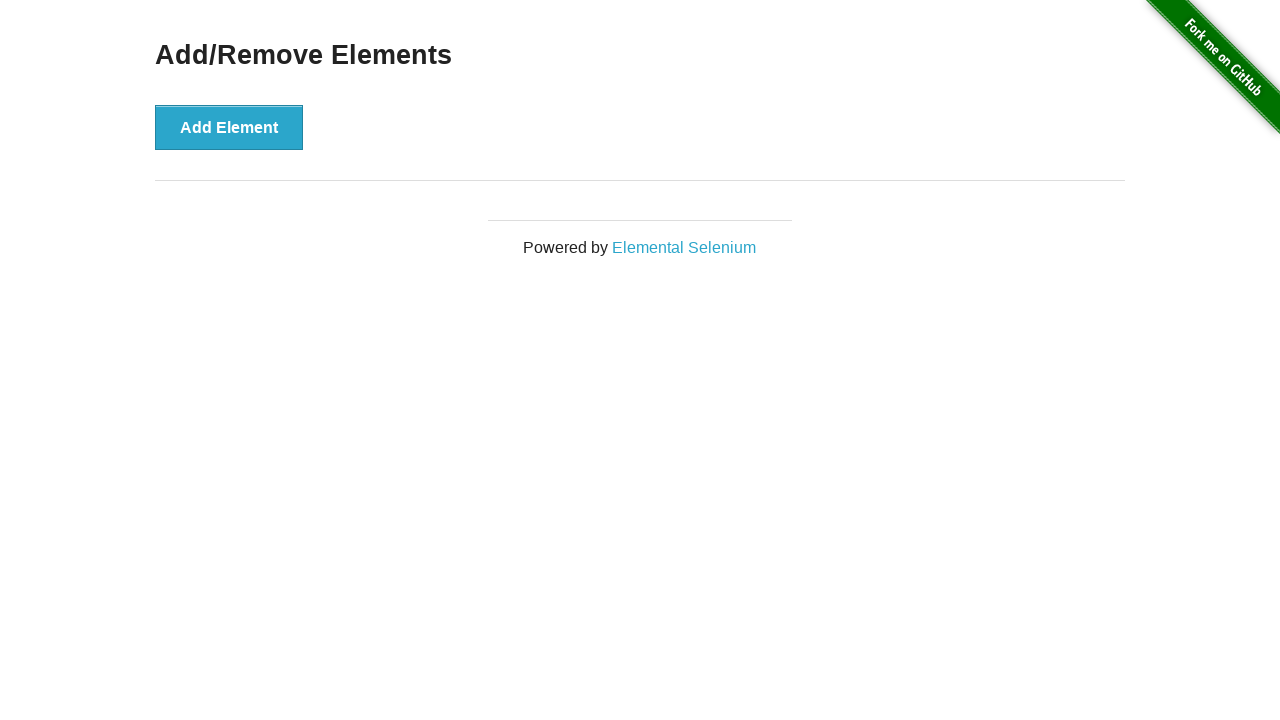

Clicked Add Element button at (229, 127) on xpath=//button[text()='Add Element']
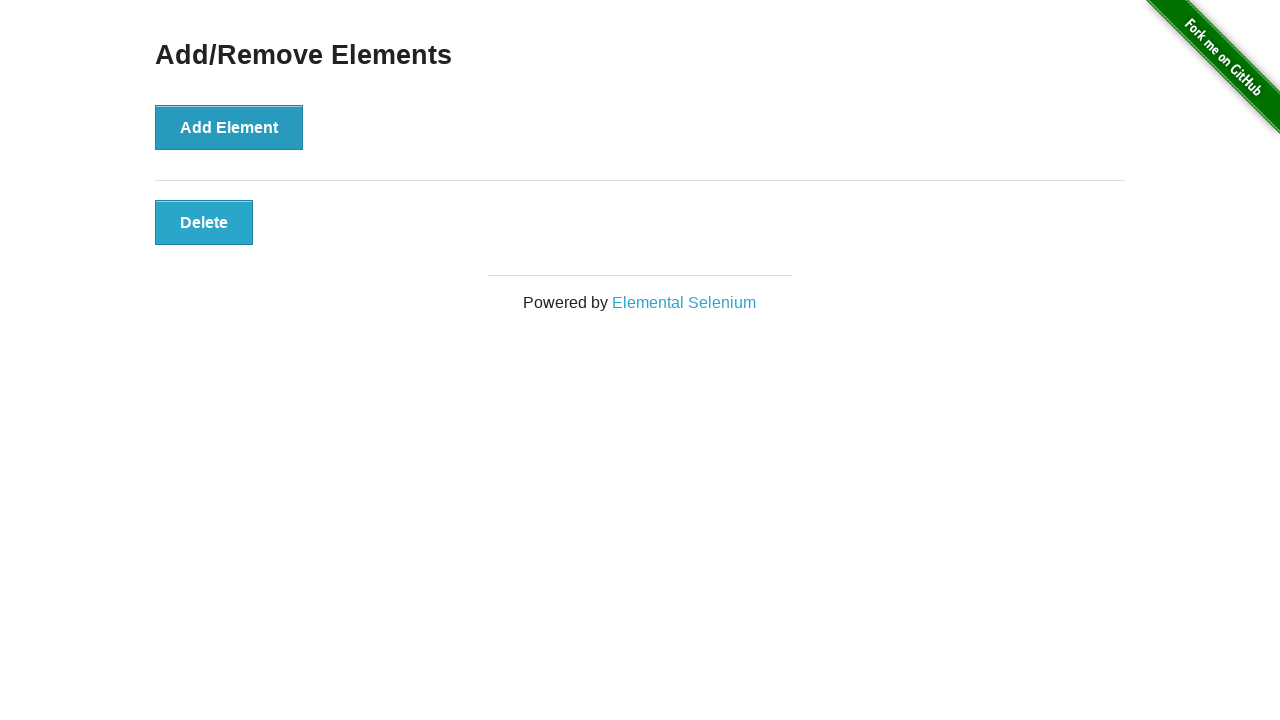

Delete button appeared and is visible
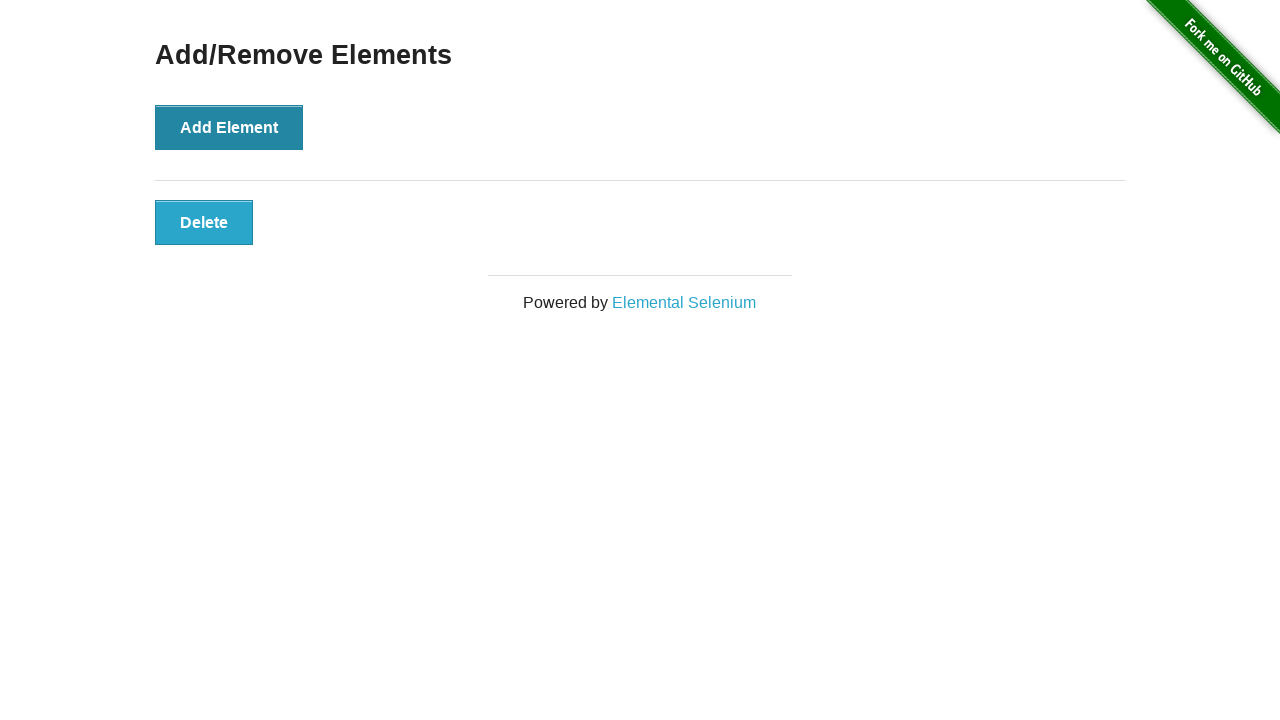

Clicked Delete button at (204, 222) on xpath=//button[text()='Delete']
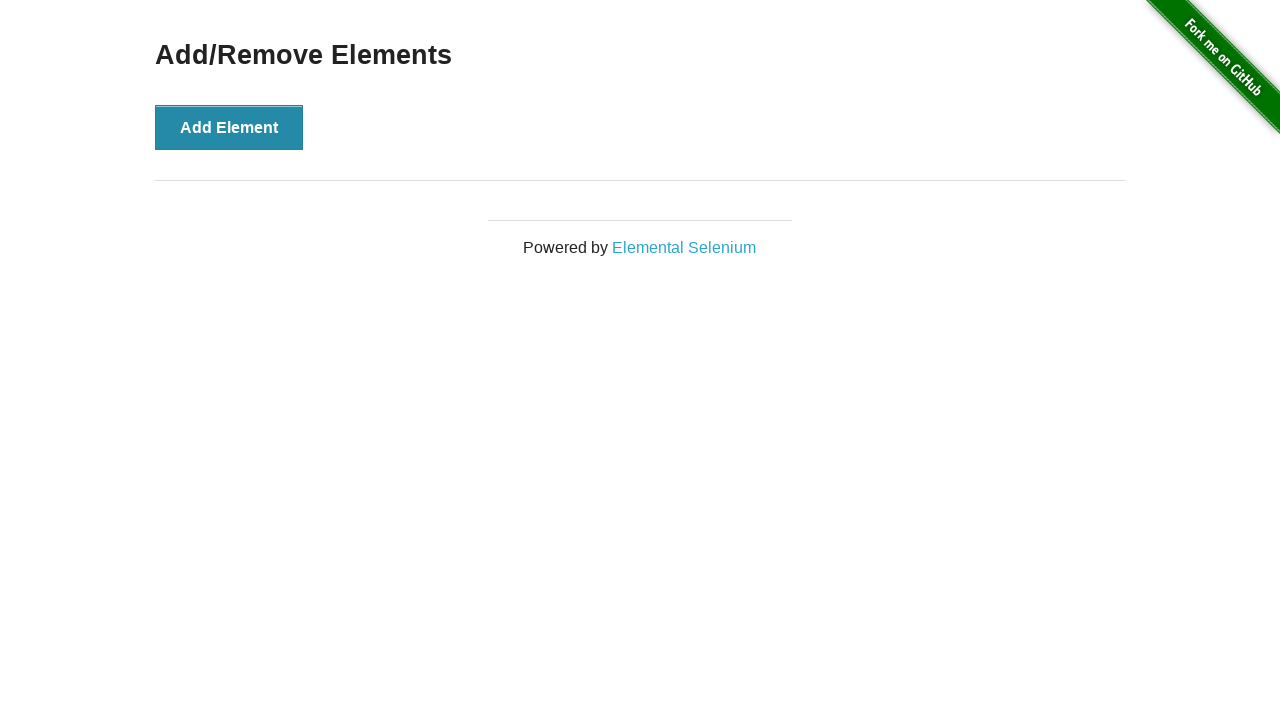

Verified Add/Remove Elements heading is still visible
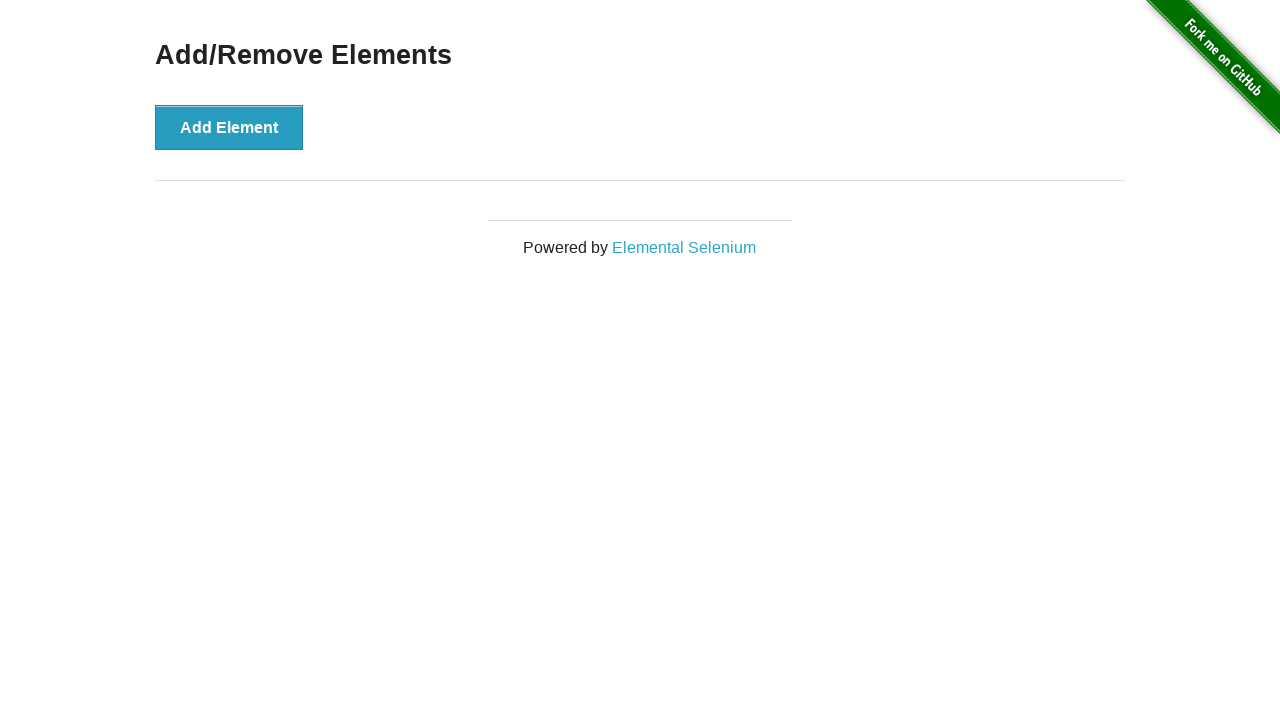

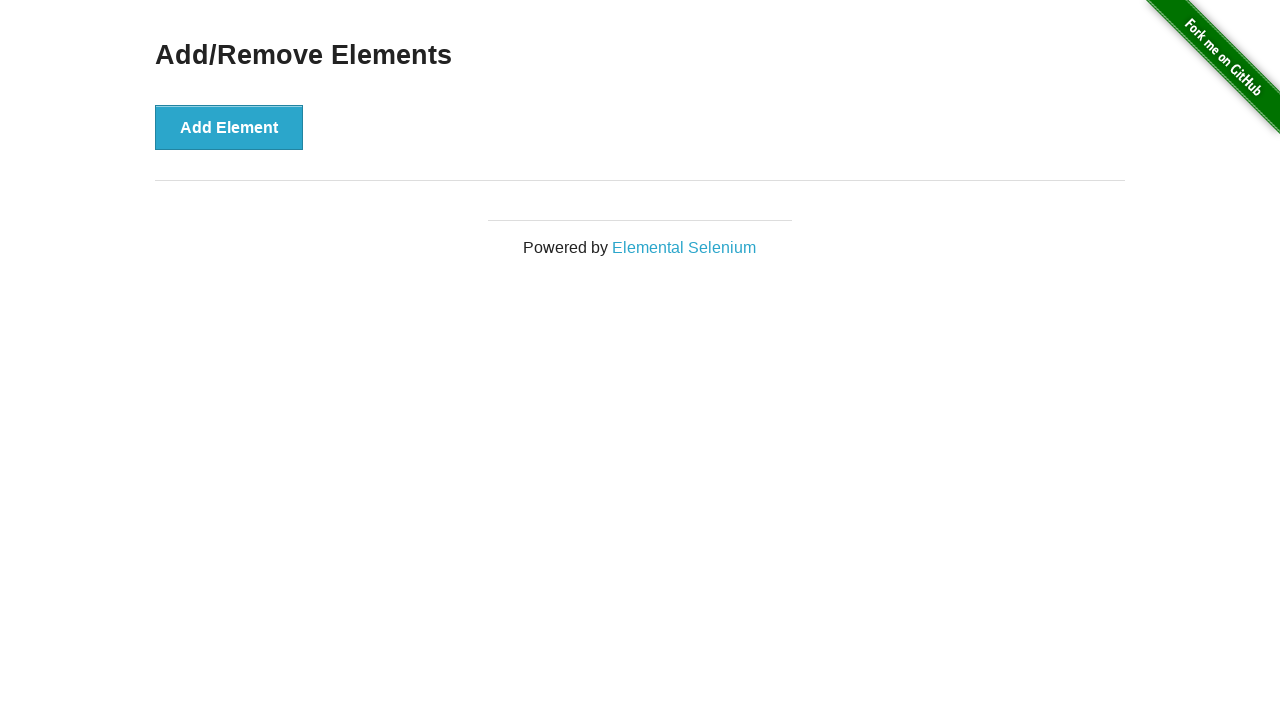